Tests e-commerce flow by adding an item to cart, navigating to checkout, and validating email field with invalid input

Starting URL: https://shop.polymer-project.org/detail/mens_outerwear/Anvil+L+S+Crew+Neck+-+Grey

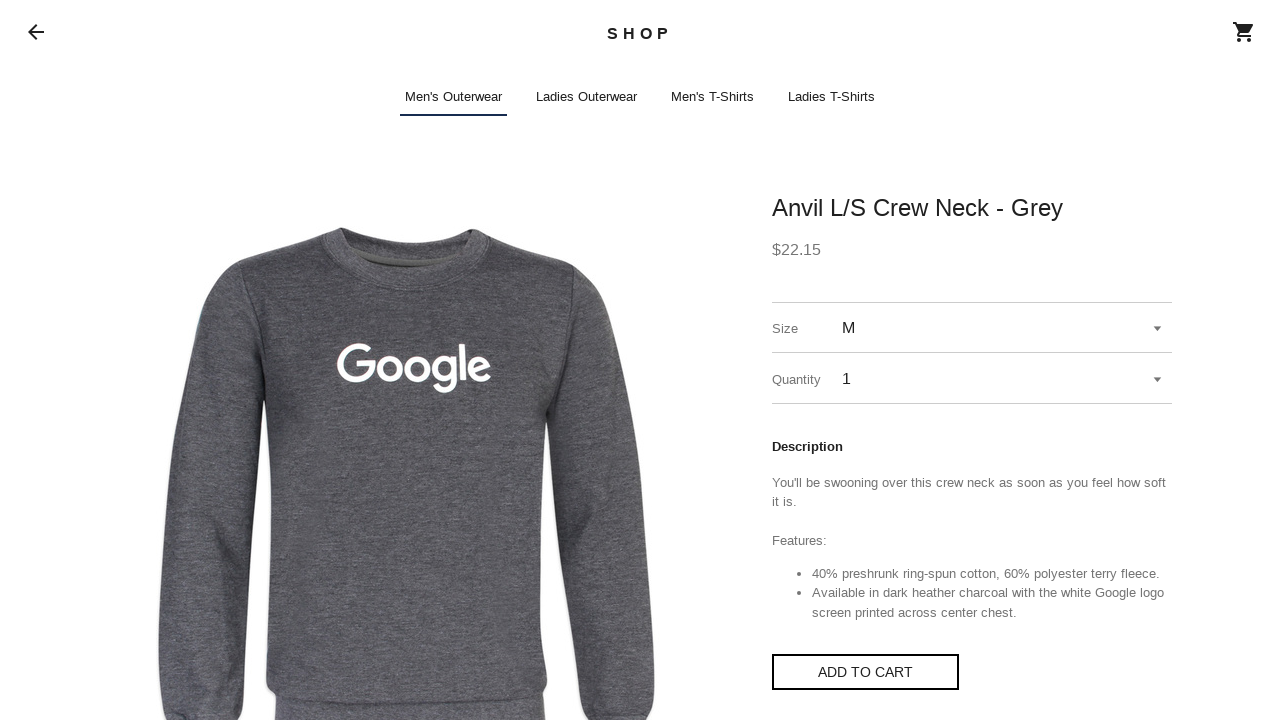

Waited for page to load (1000ms)
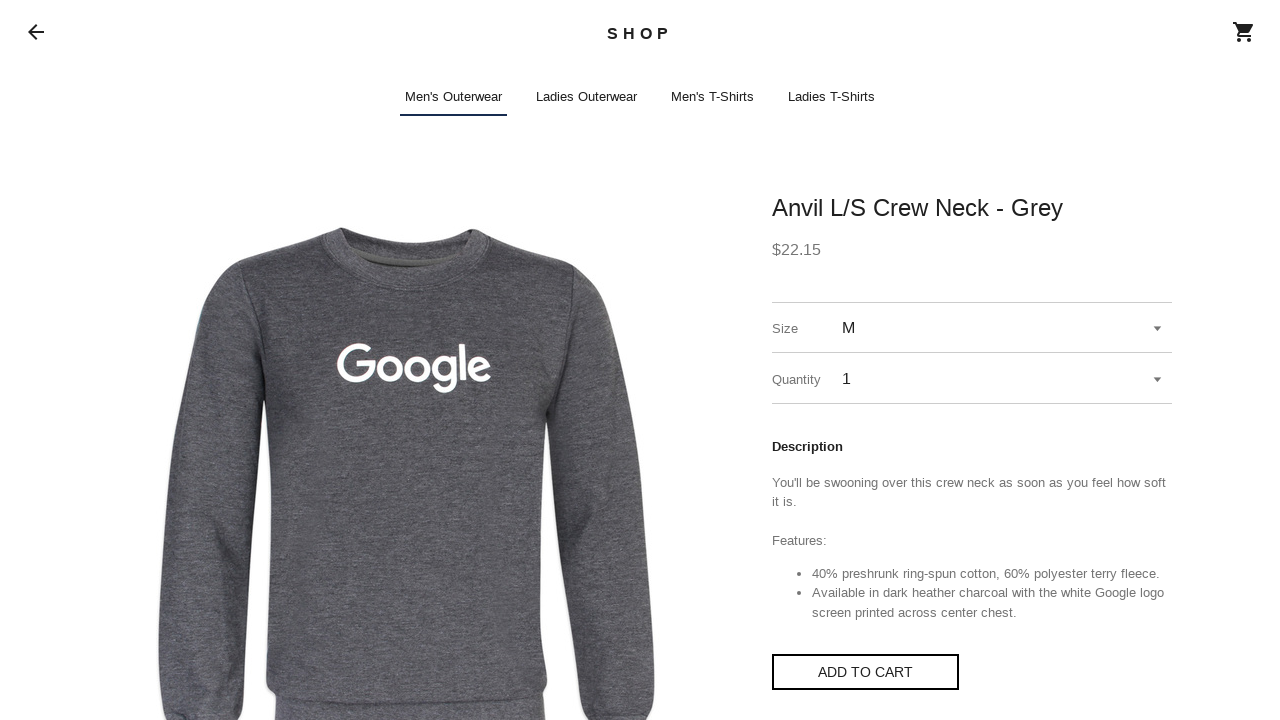

Clicked 'Add to Cart' button on product detail page
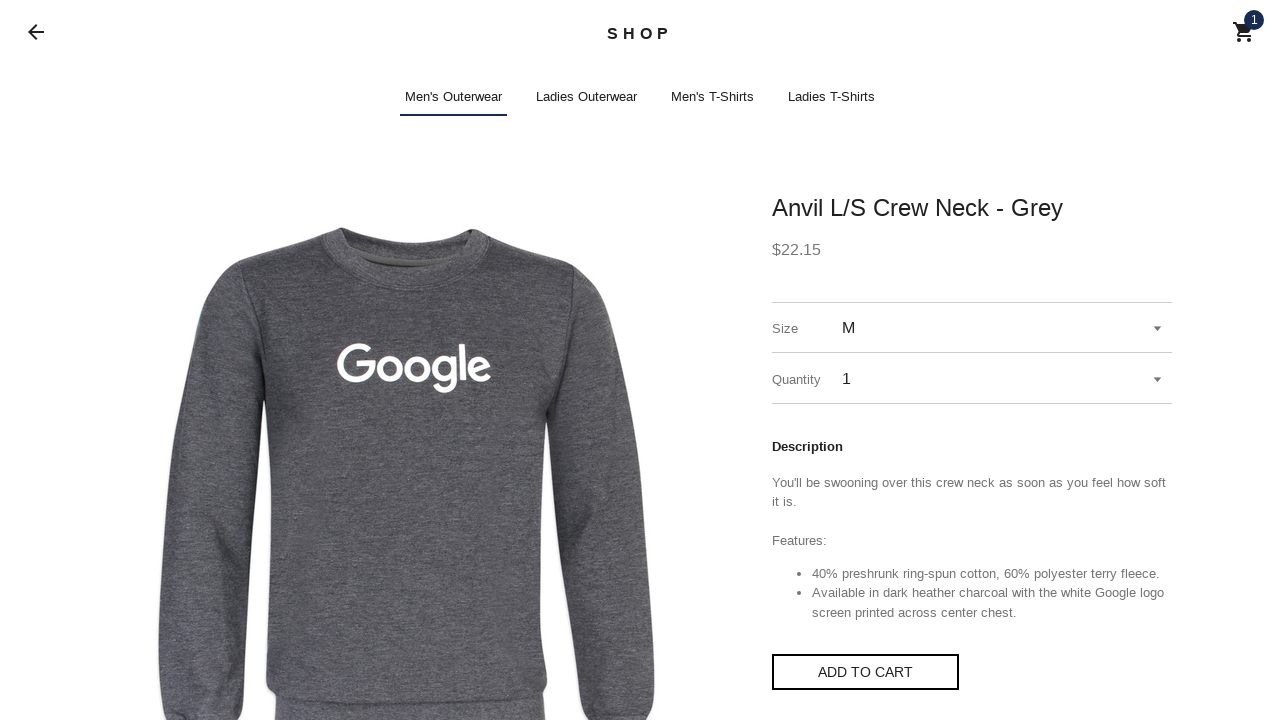

Waited for cart modal to appear (1000ms)
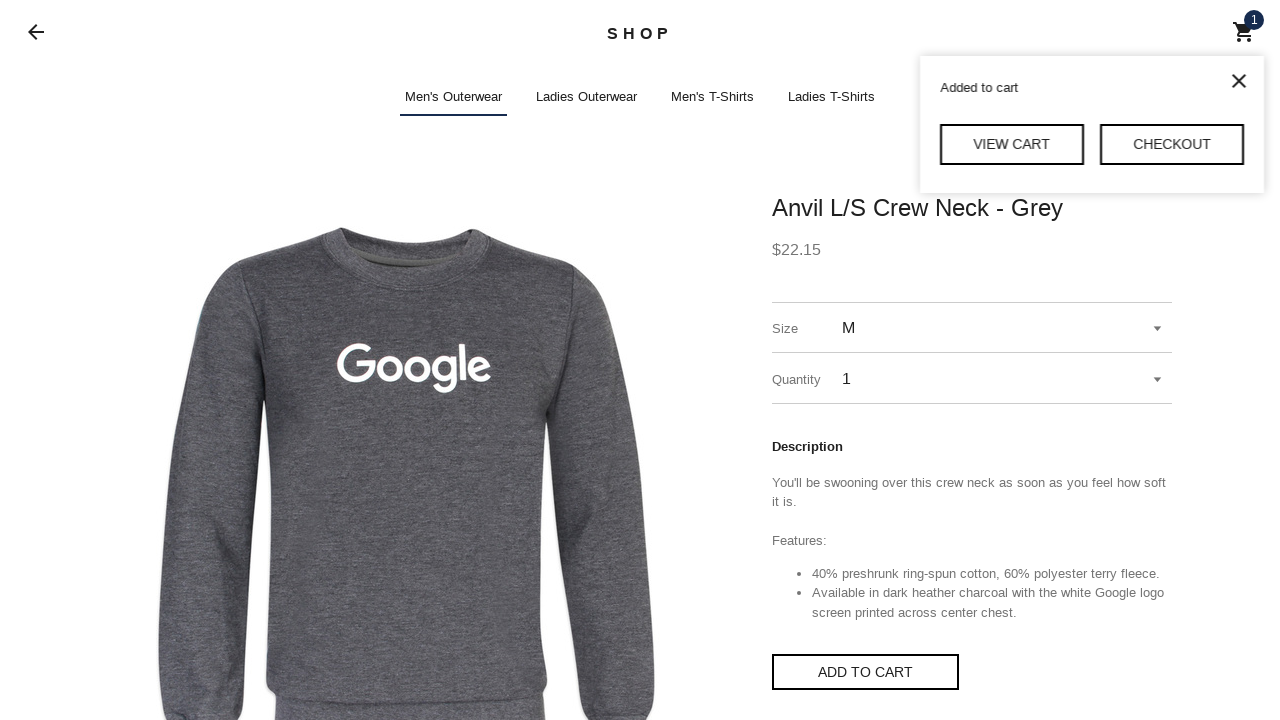

Clicked checkout link in cart modal
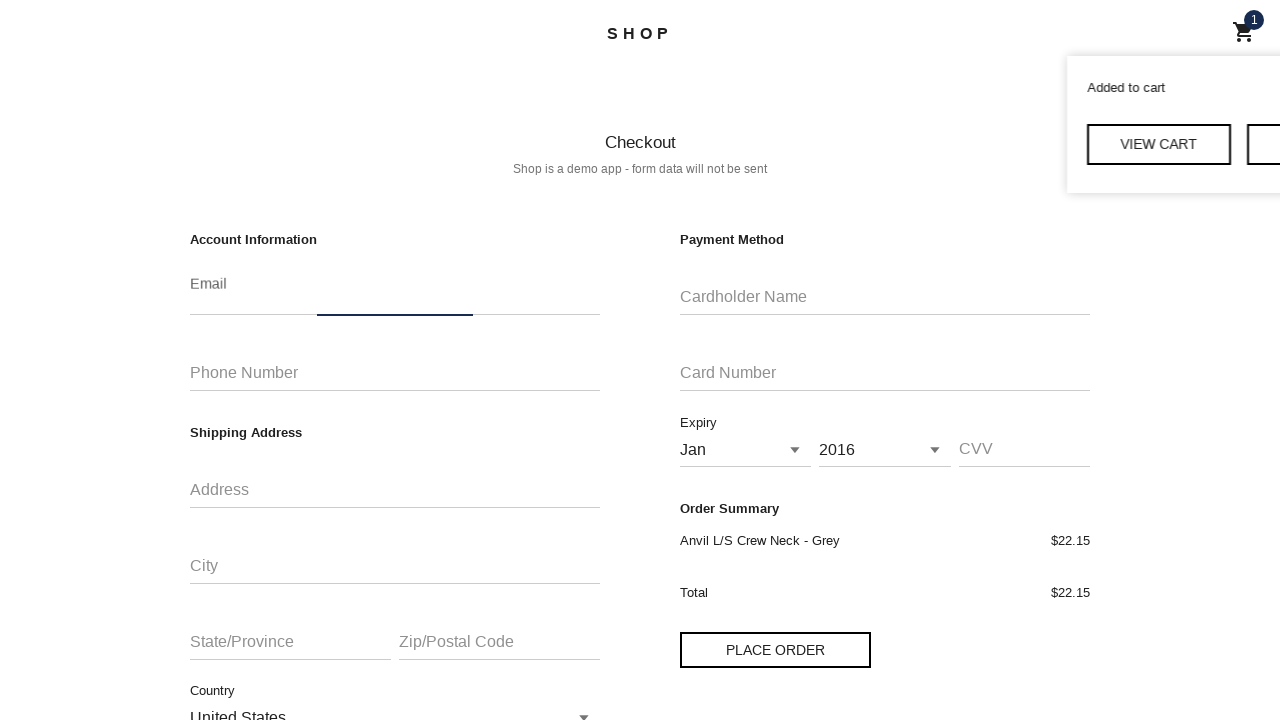

Waited for checkout page to load (1000ms)
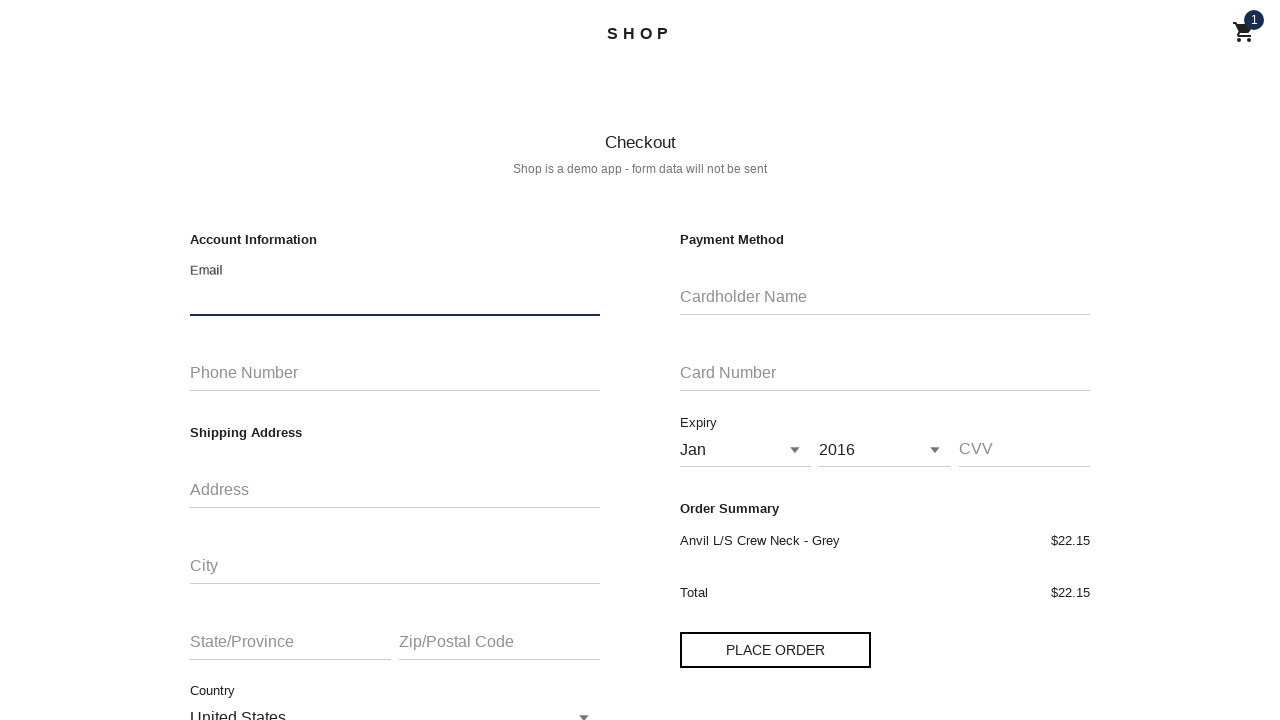

Filled email field with invalid email '12@سلام'
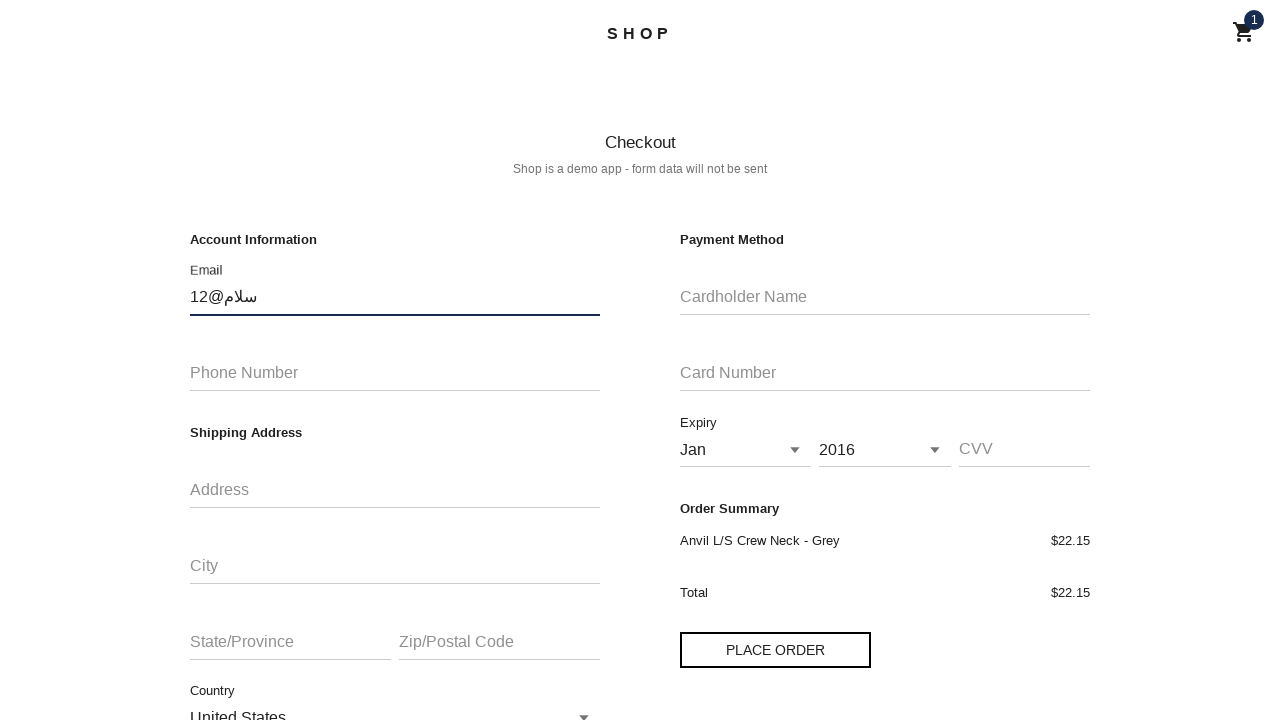

Waited for email validation (1000ms)
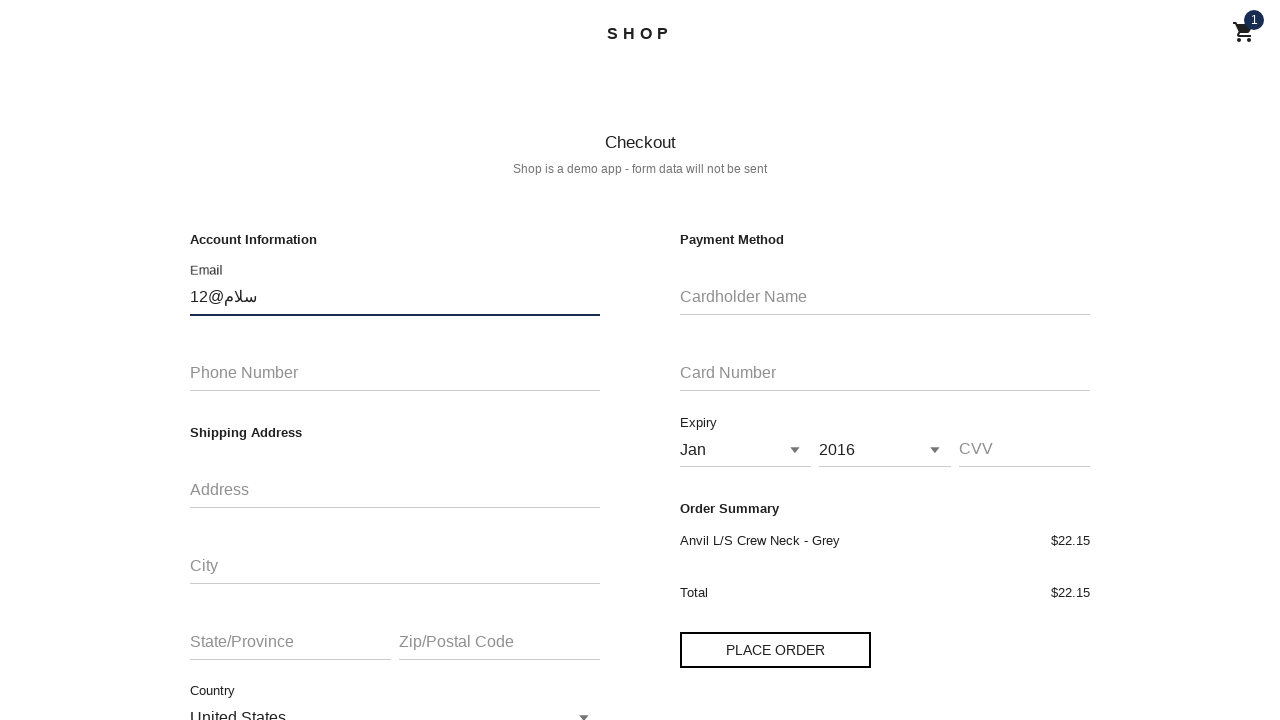

Clicked 'Place Order' button
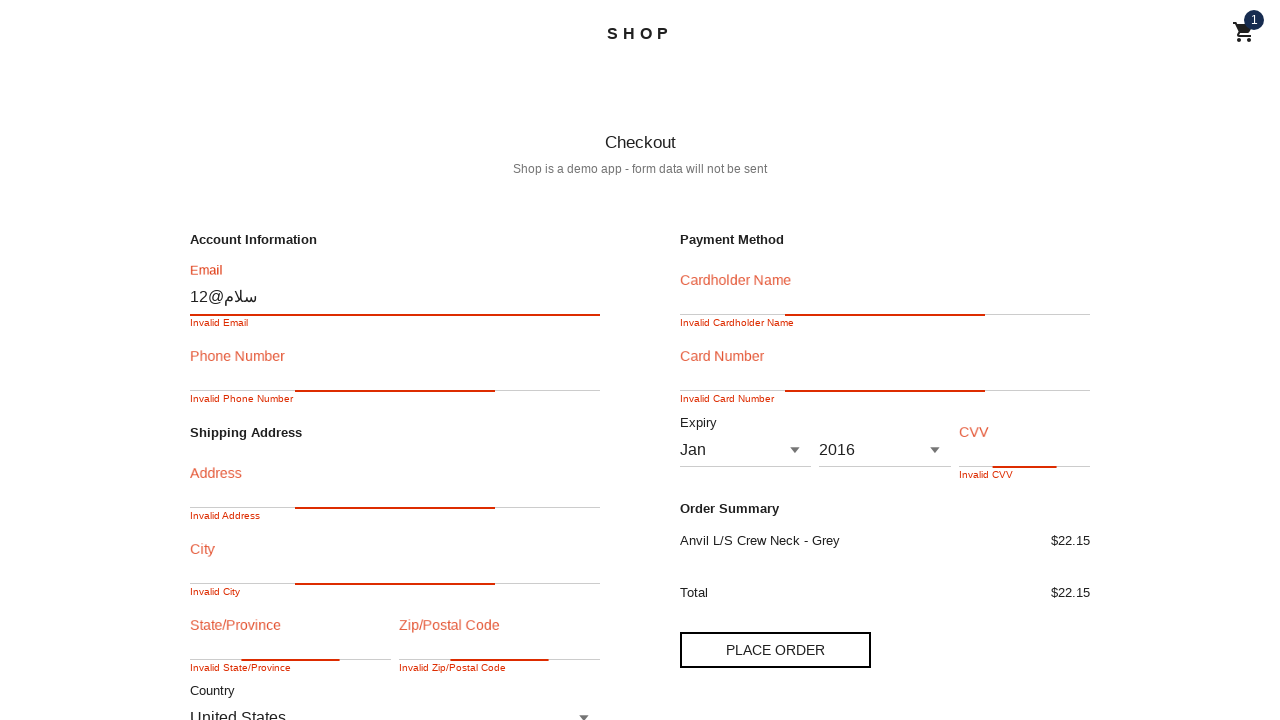

Waited for validation result (1000ms)
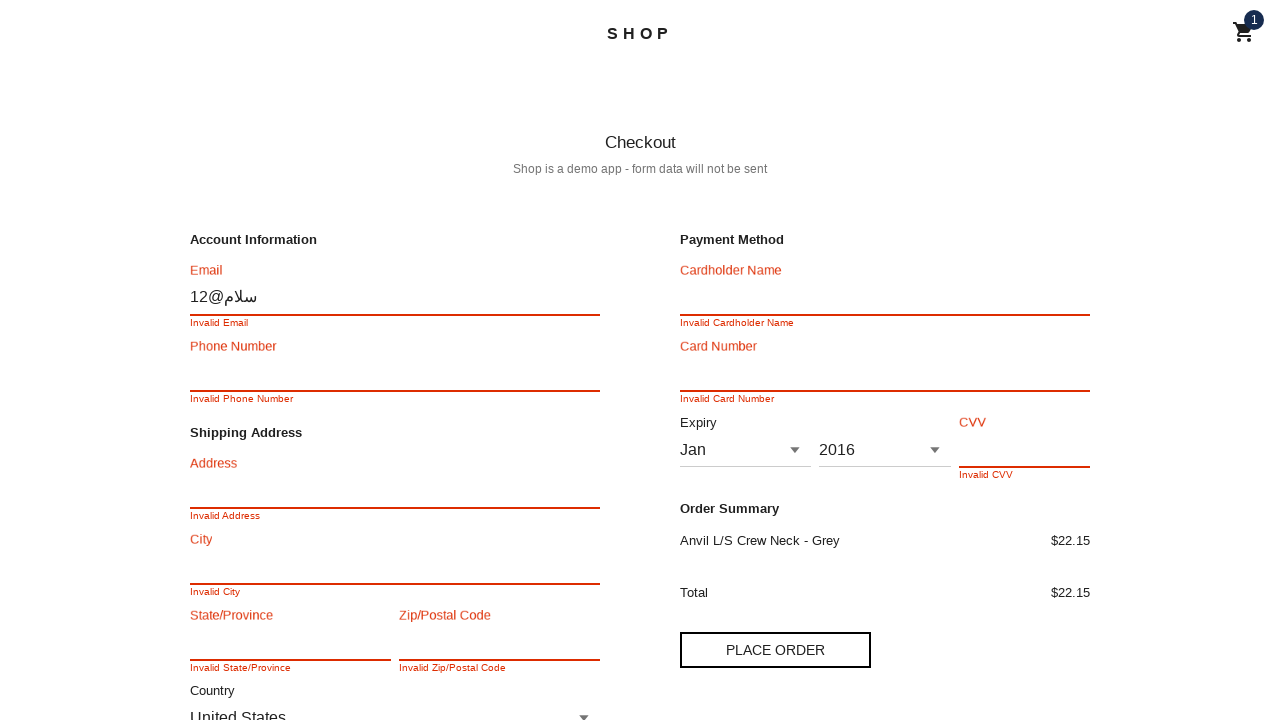

Verified error state - error hidden: True
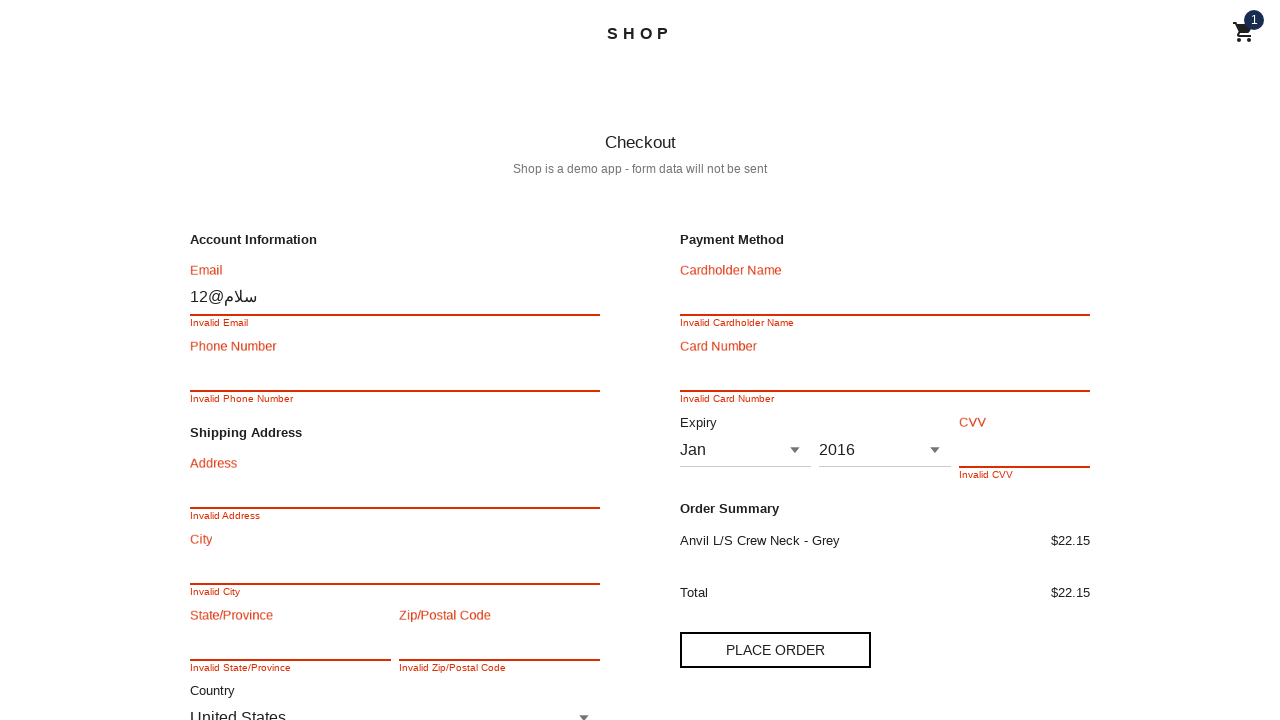

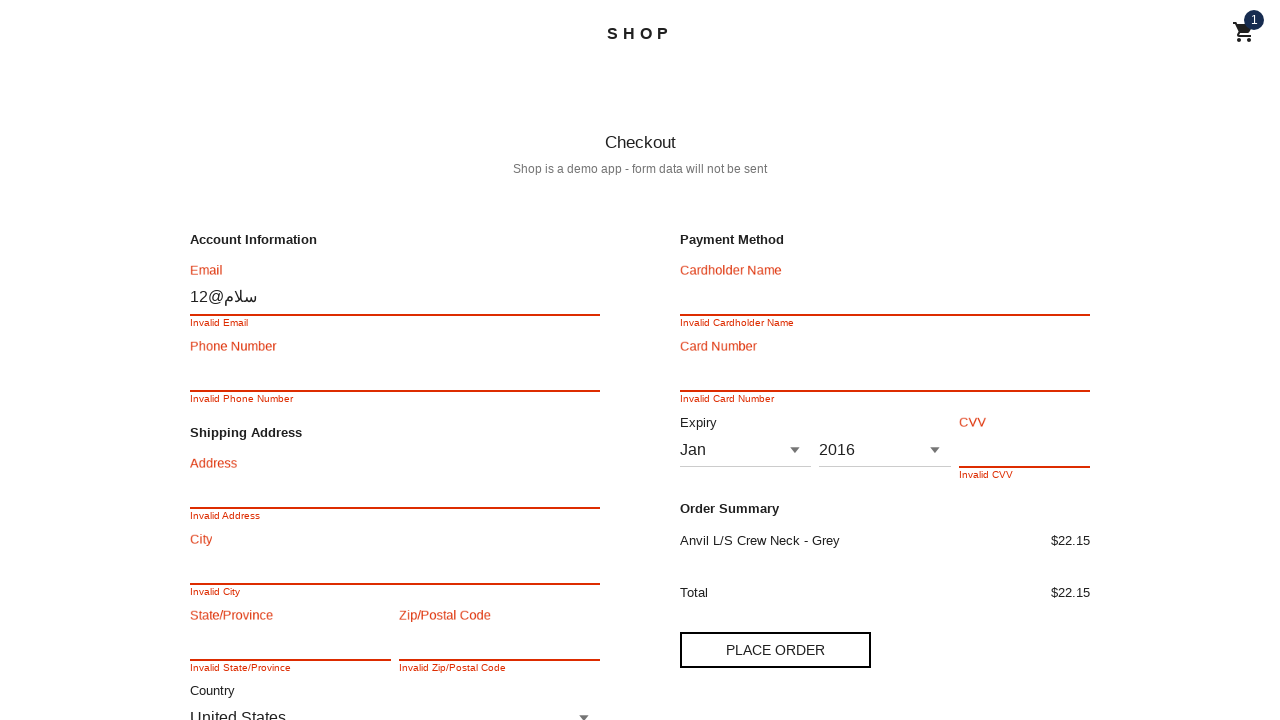